Tests a slow calculator web application by setting a delay time, performing a calculation (7 + 8), and verifying the result equals 15

Starting URL: https://bonigarcia.dev/selenium-webdriver-java/slow-calculator.html

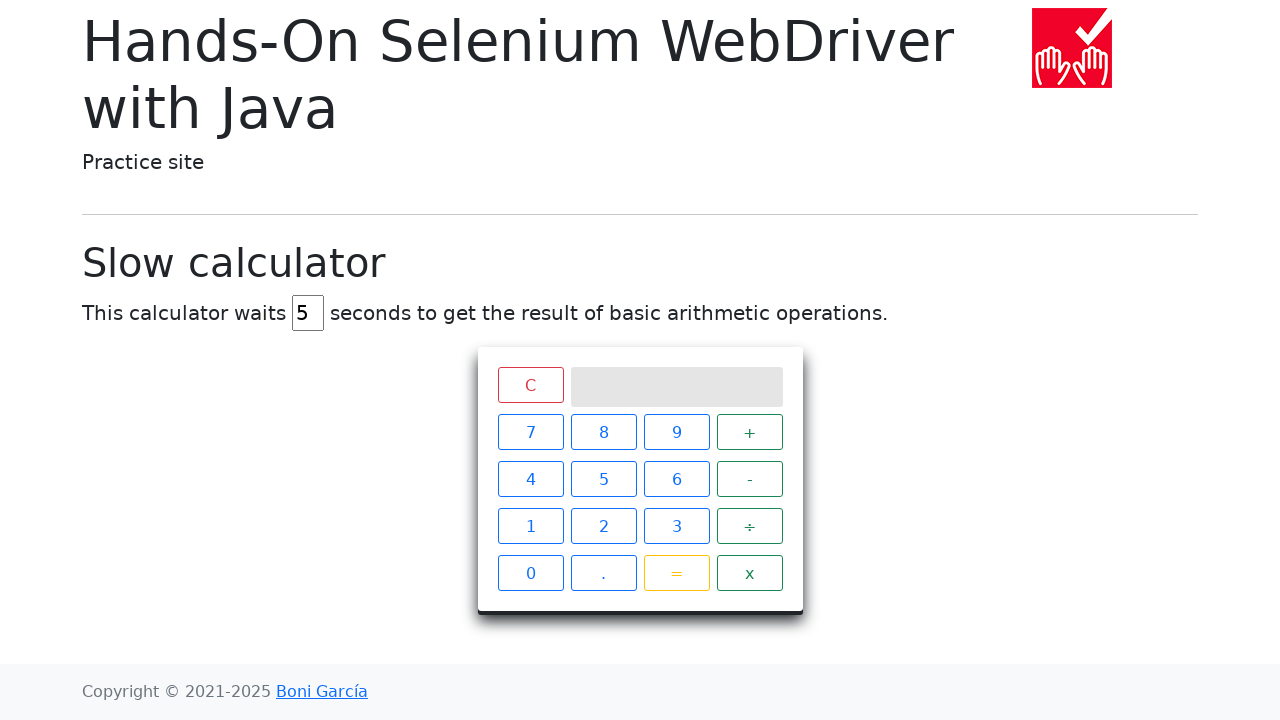

Cleared the delay input field on #delay
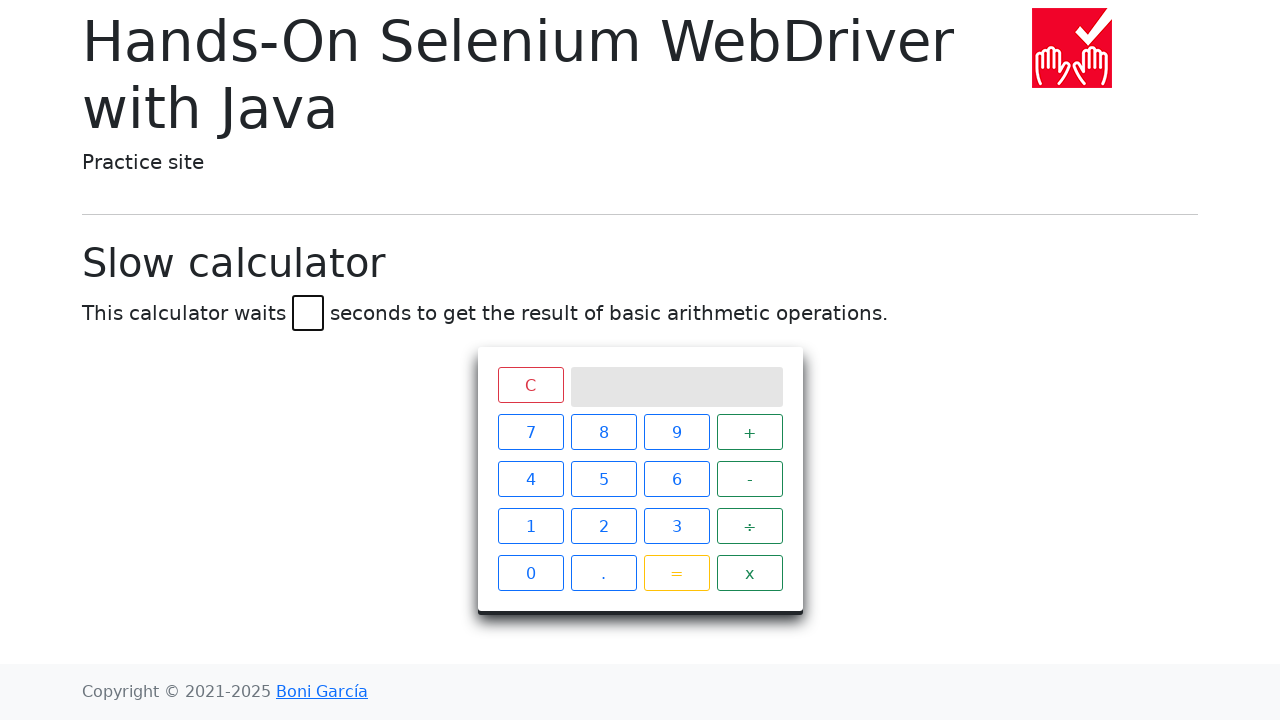

Set delay time to 45 seconds on #delay
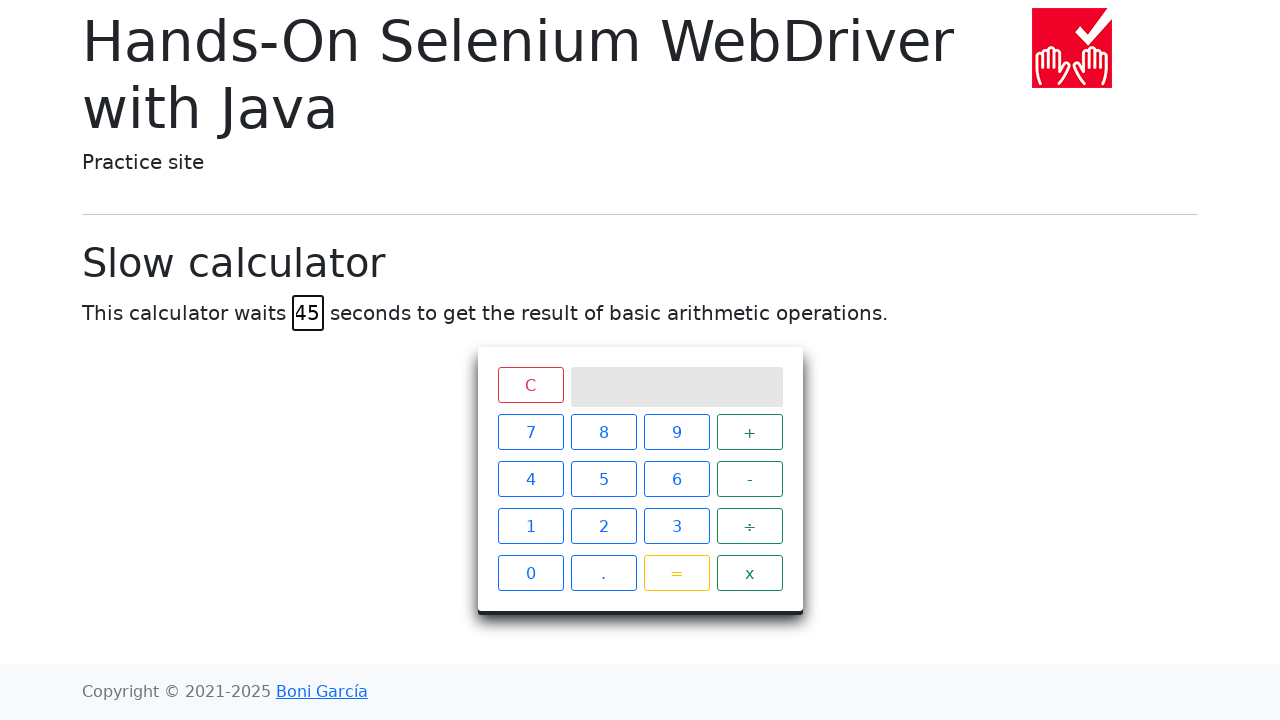

Clicked number 7 at (530, 432) on xpath=//span[text()='7']
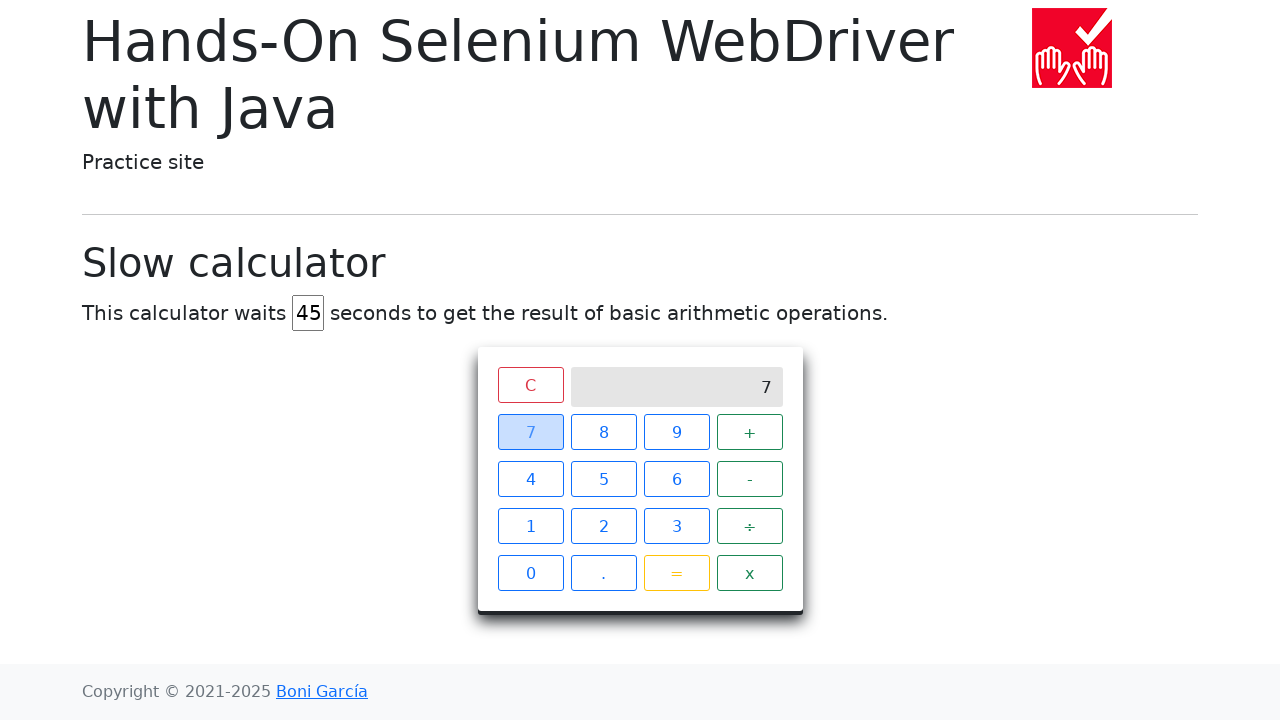

Clicked plus operator at (750, 432) on xpath=//span[text()='+']
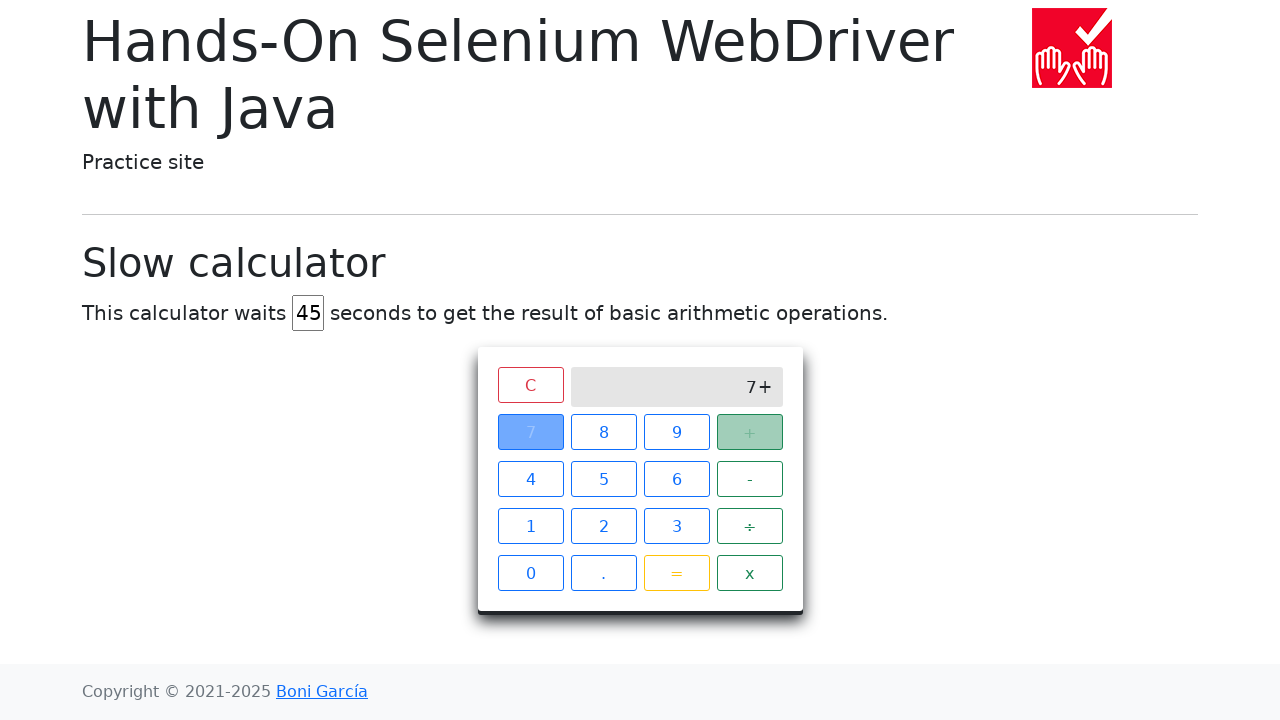

Clicked number 8 at (604, 432) on xpath=//span[text()='8']
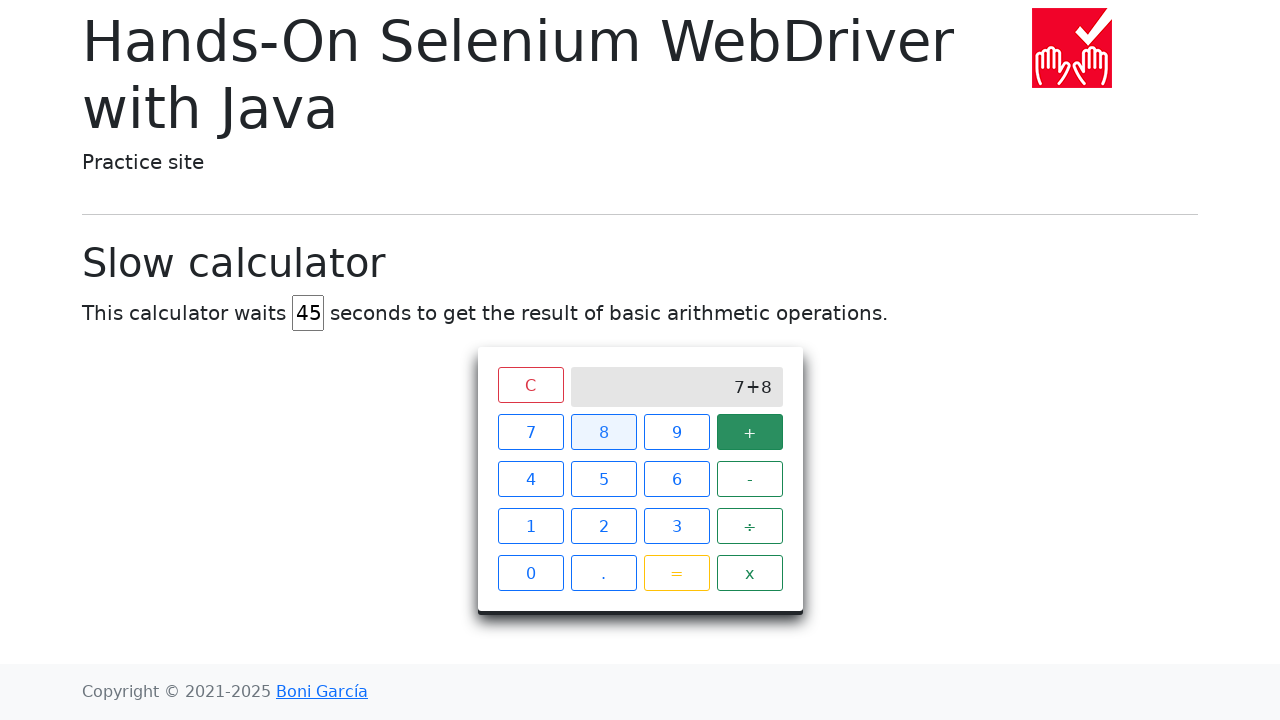

Clicked equals button to perform calculation at (676, 573) on xpath=//span[text()='=']
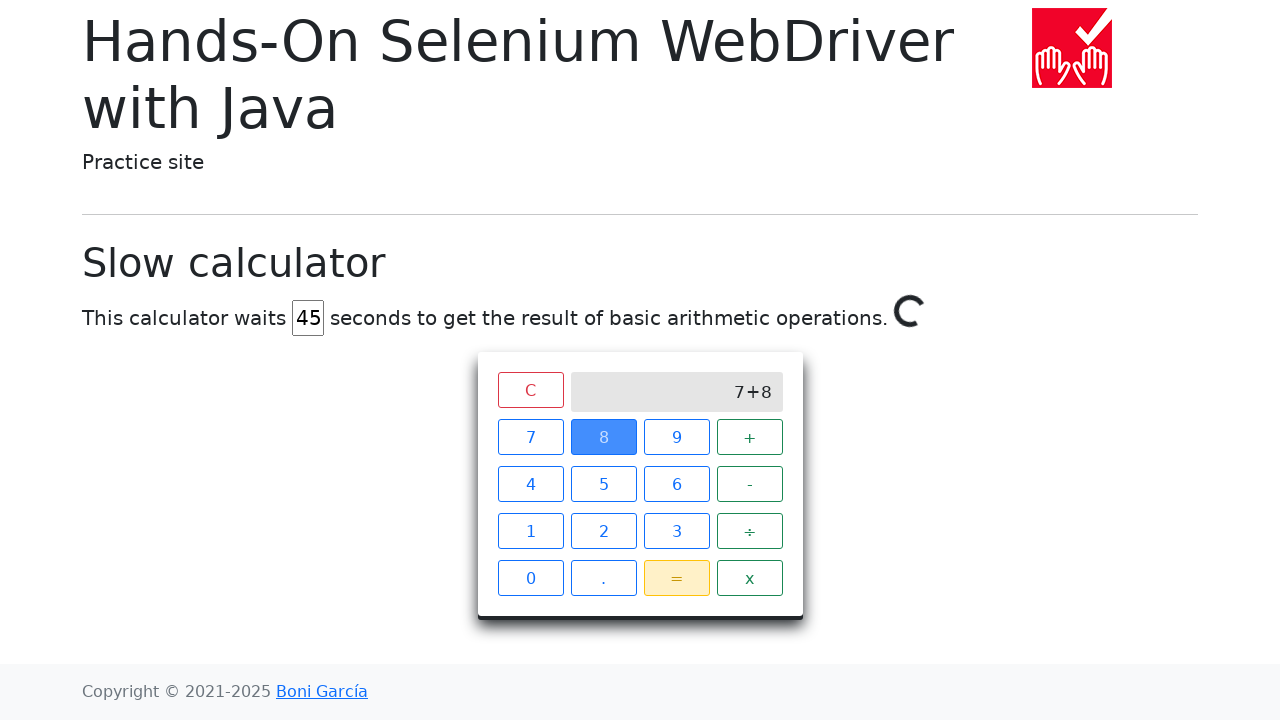

Waited for calculation result to equal 15
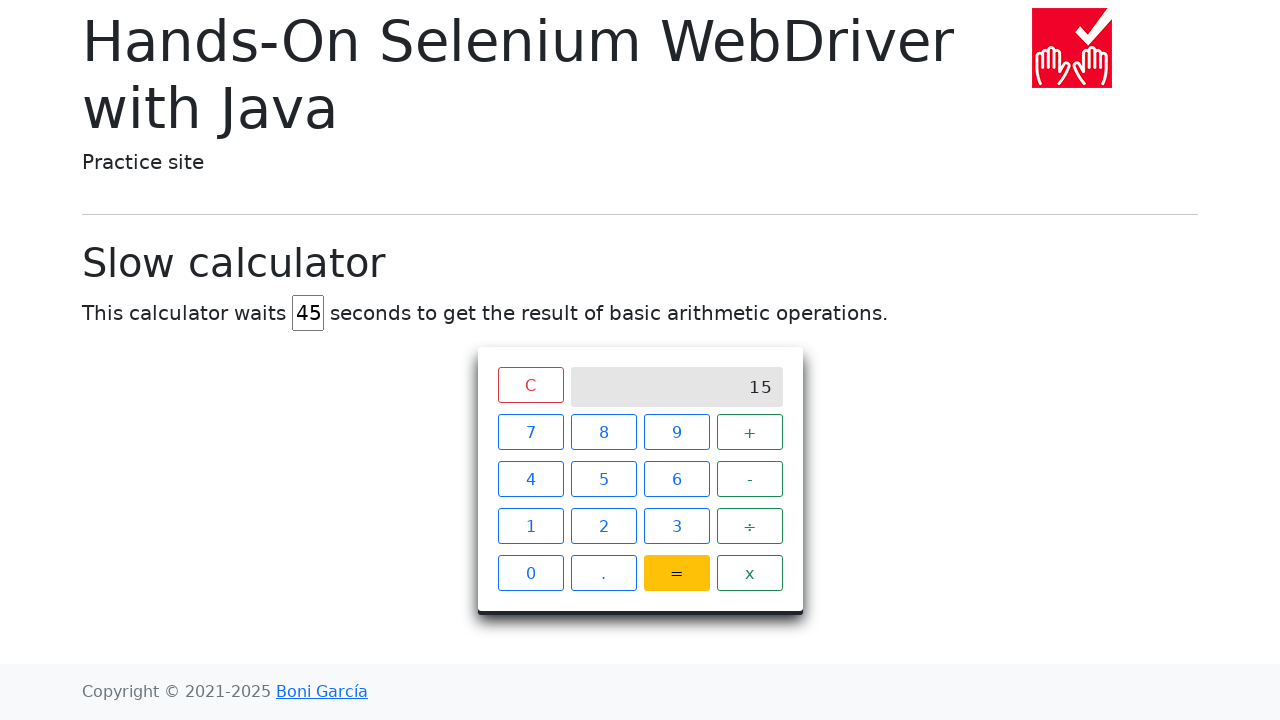

Verified calculation result equals 15
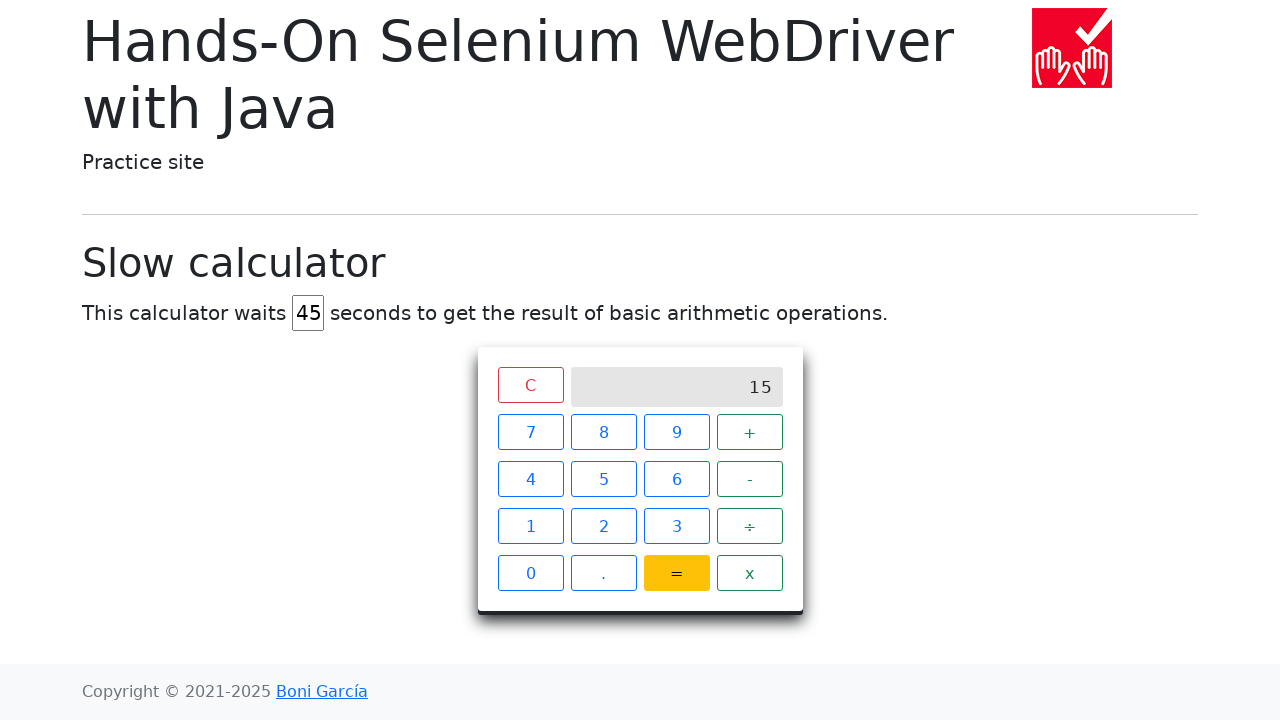

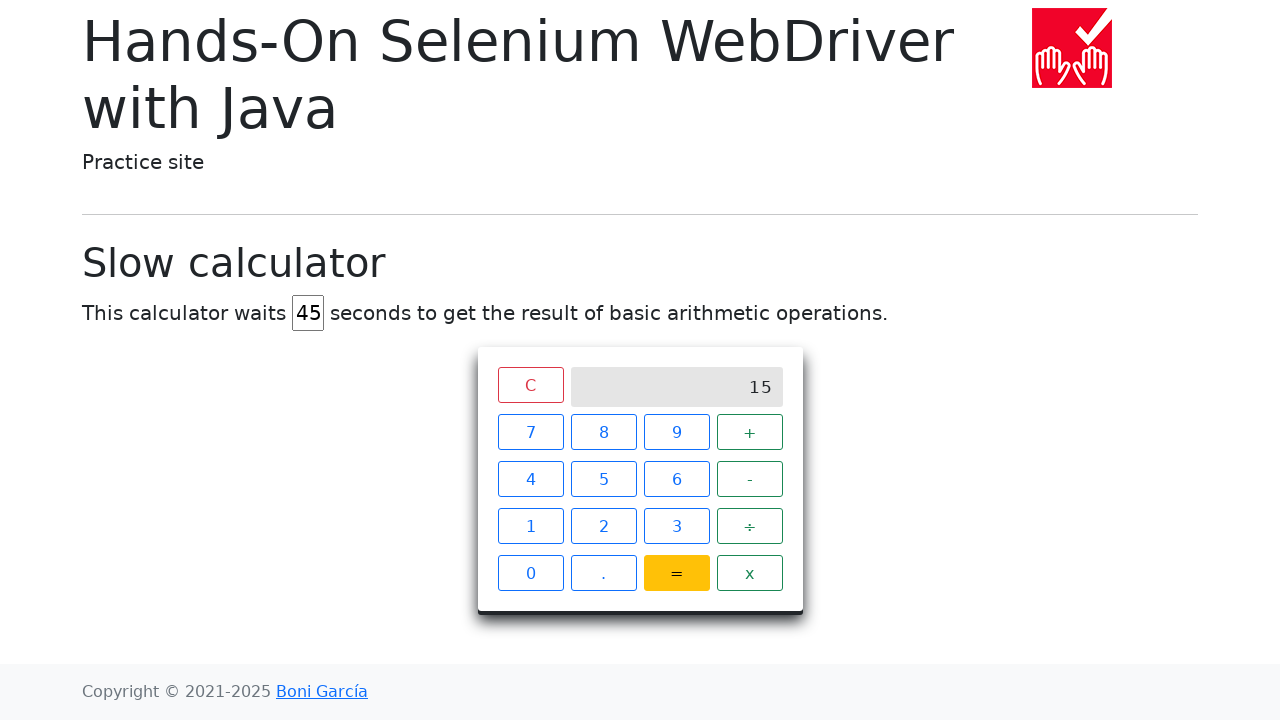